Tests various alert dialog interactions including simple alerts, confirm dialogs, and prompt dialogs on a test page

Starting URL: https://www.leafground.com/alert.xhtml

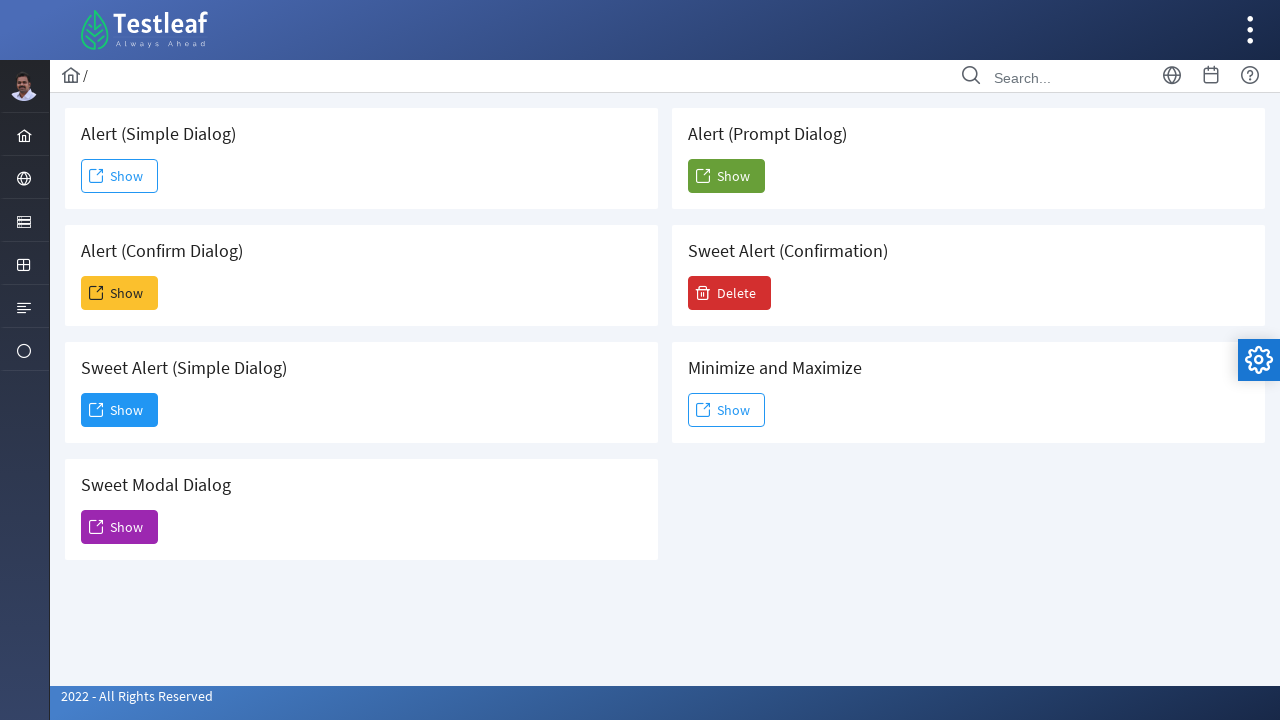

Clicked button to trigger simple alert dialog at (120, 176) on xpath=//button[@id='j_idt88:j_idt91']
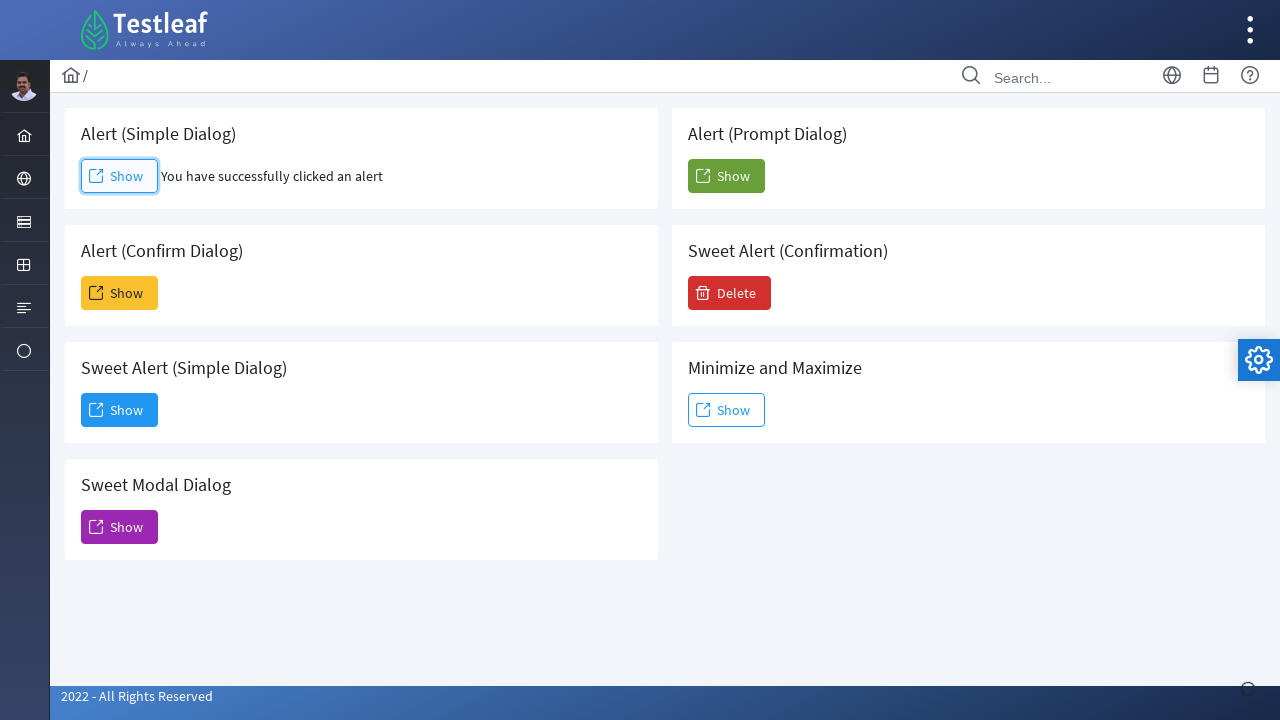

Set up dialog handler to accept alert
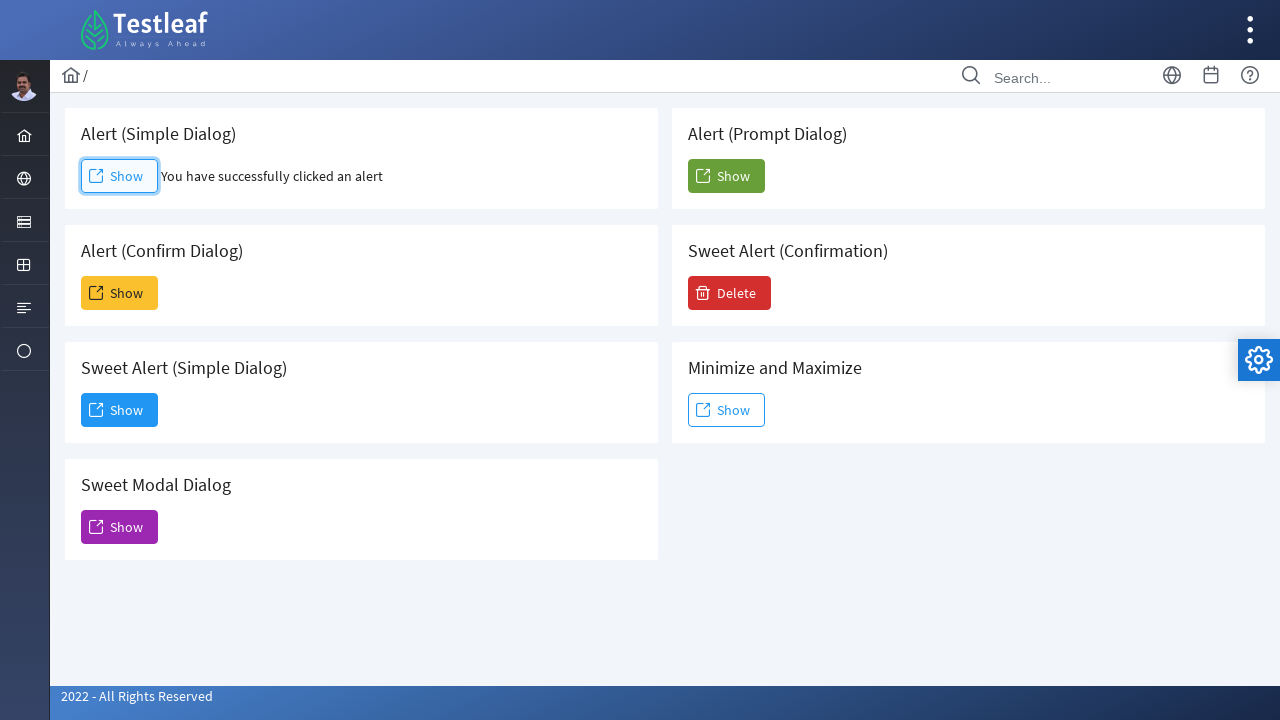

Clicked button to trigger confirm dialog at (120, 293) on xpath=//button[@id='j_idt88:j_idt93']
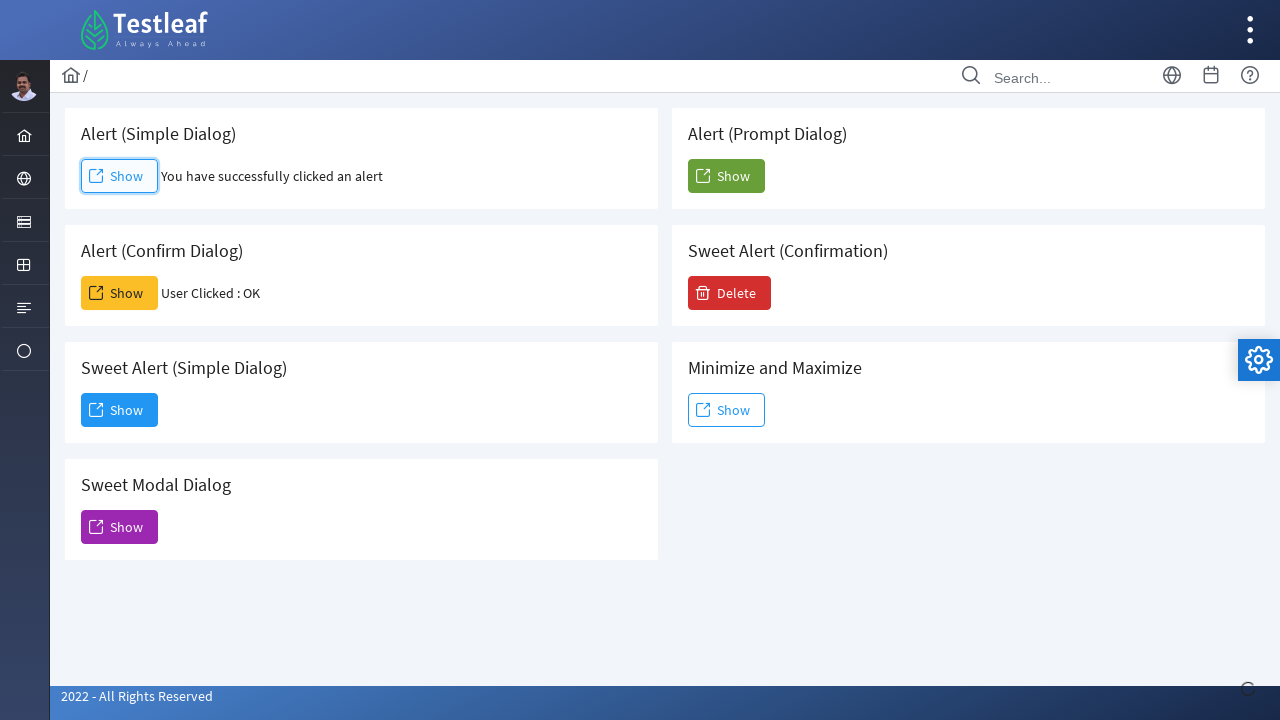

Set up dialog handler to dismiss confirm dialog
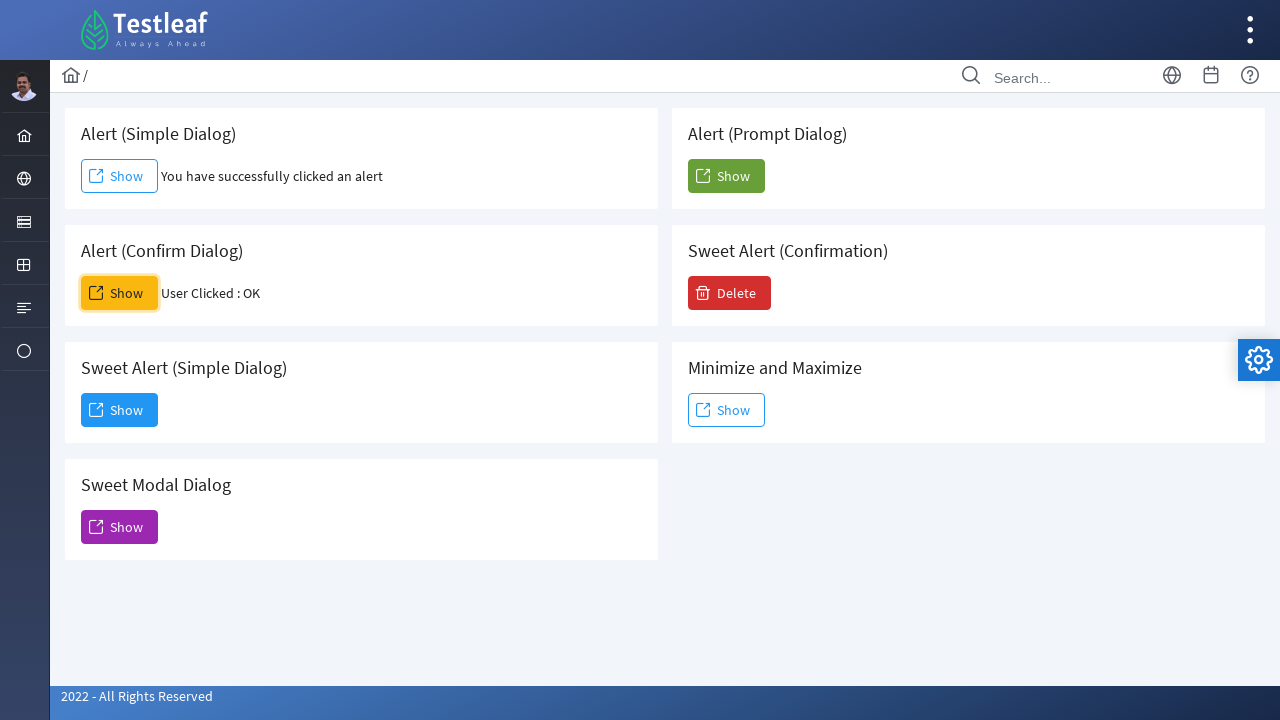

Set up dialog handler for prompt dialog with text input
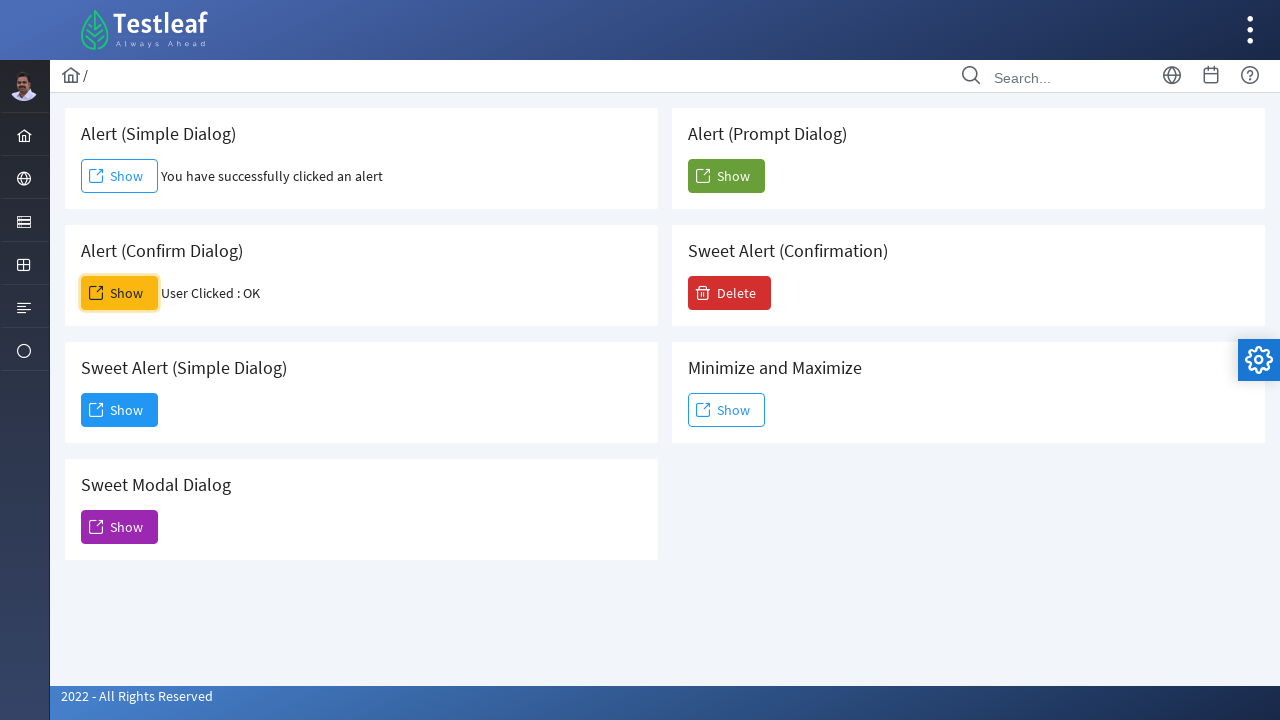

Clicked button to trigger prompt dialog at (726, 176) on #j_idt88\:j_idt104
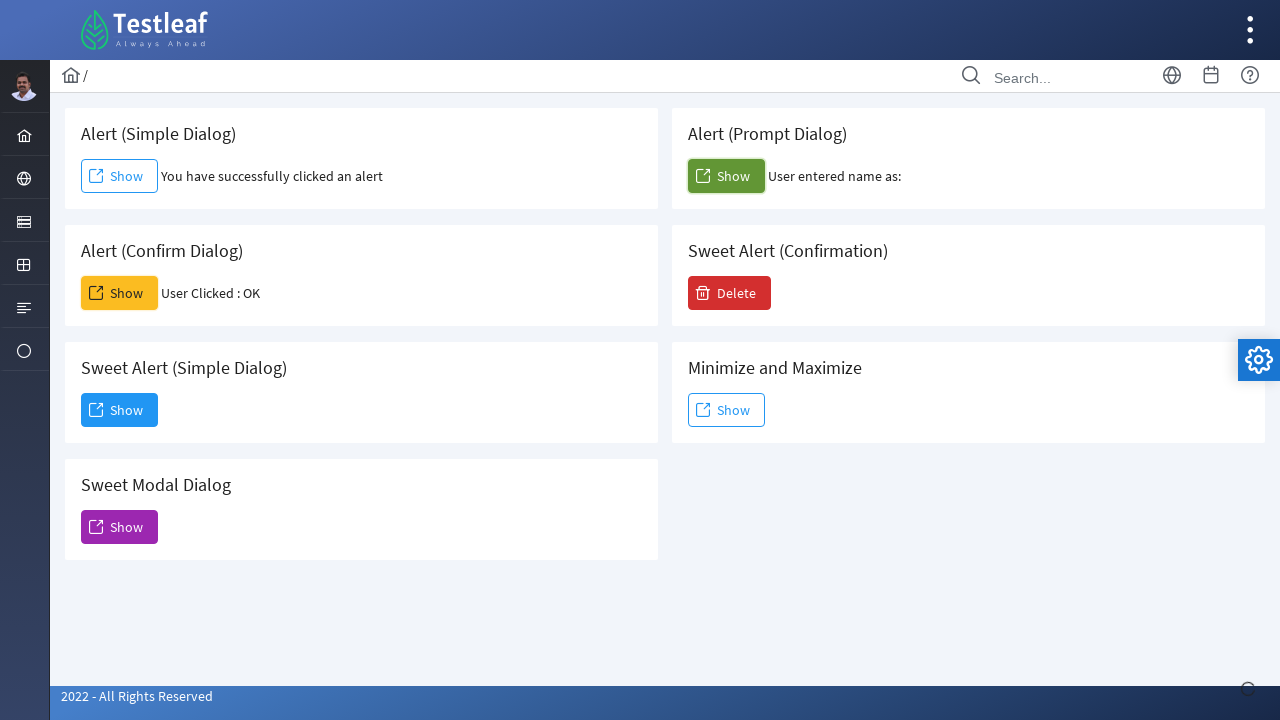

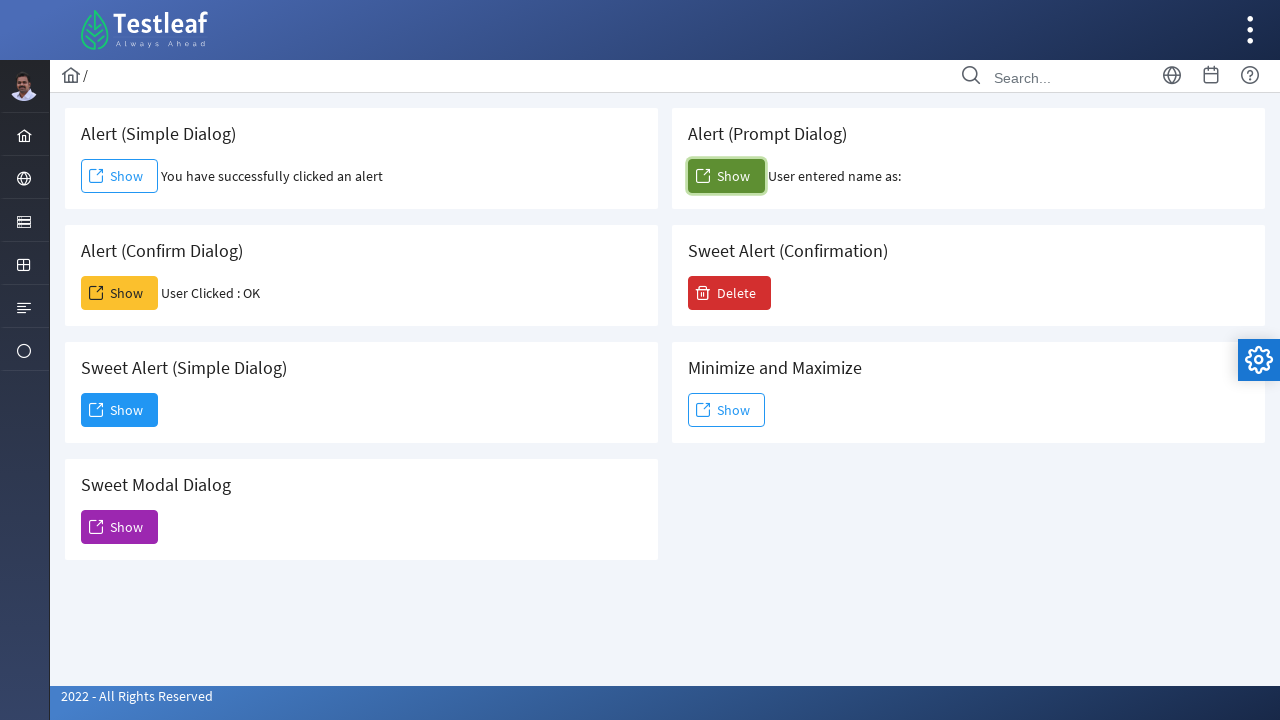